Tests editing a todo item by double-clicking and changing the text

Starting URL: https://demo.playwright.dev/todomvc

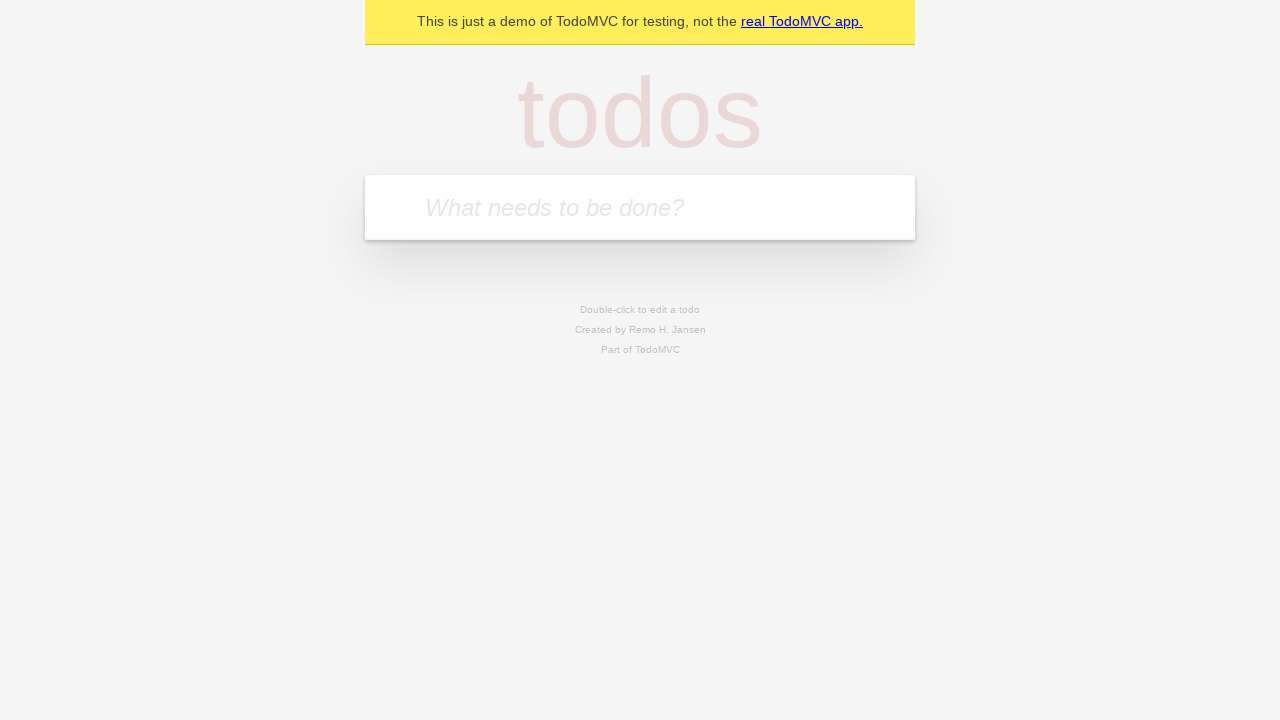

Filled todo input with 'buy some cheese' on internal:attr=[placeholder="What needs to be done?"i]
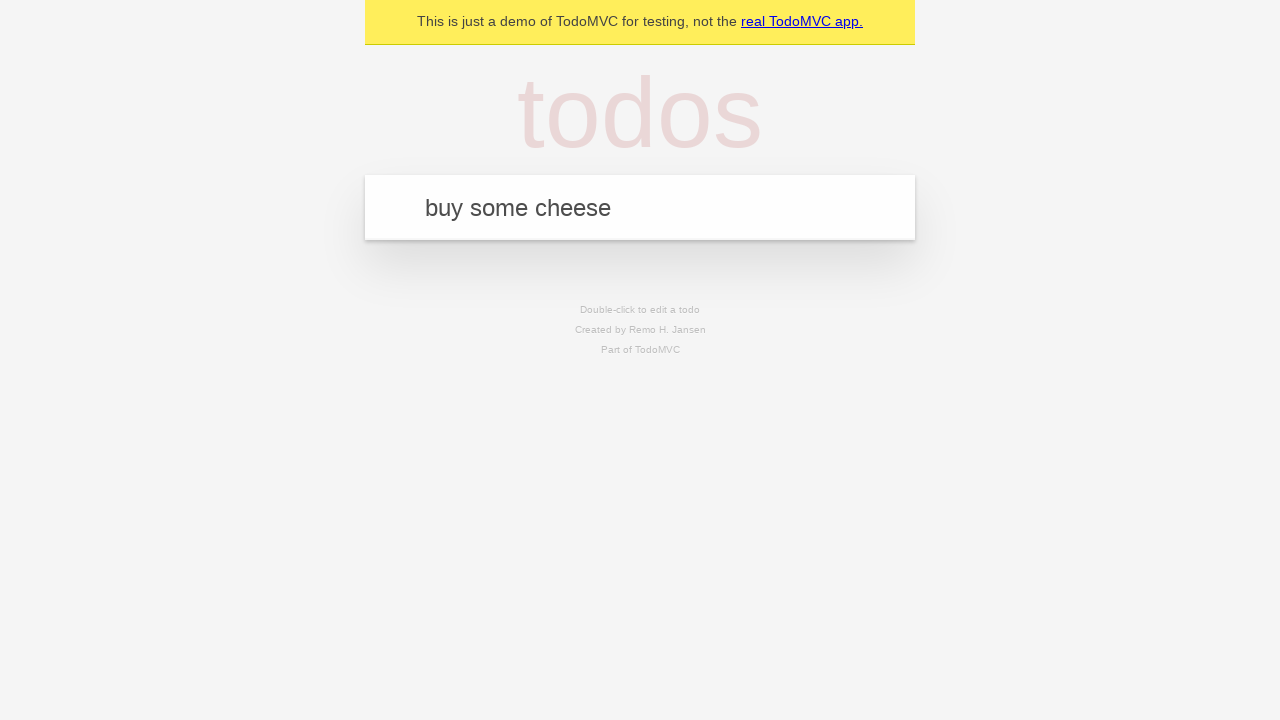

Pressed Enter to create todo 'buy some cheese' on internal:attr=[placeholder="What needs to be done?"i]
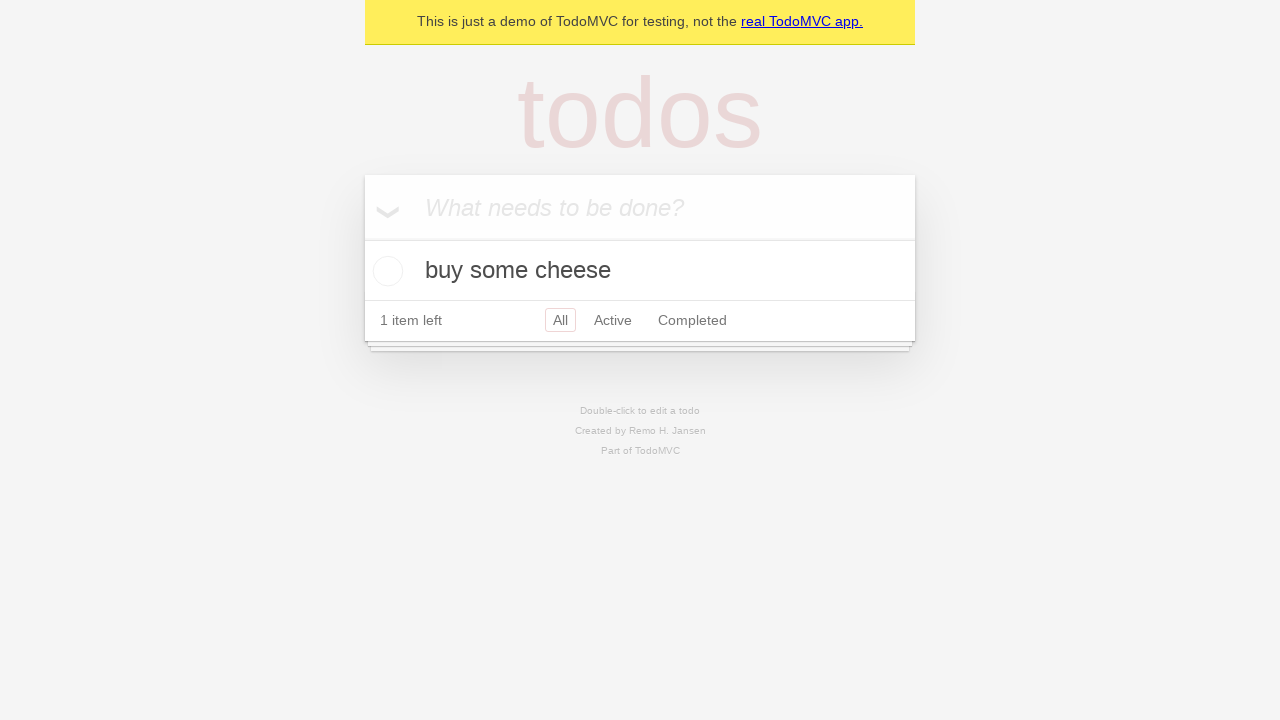

Filled todo input with 'feed the cat' on internal:attr=[placeholder="What needs to be done?"i]
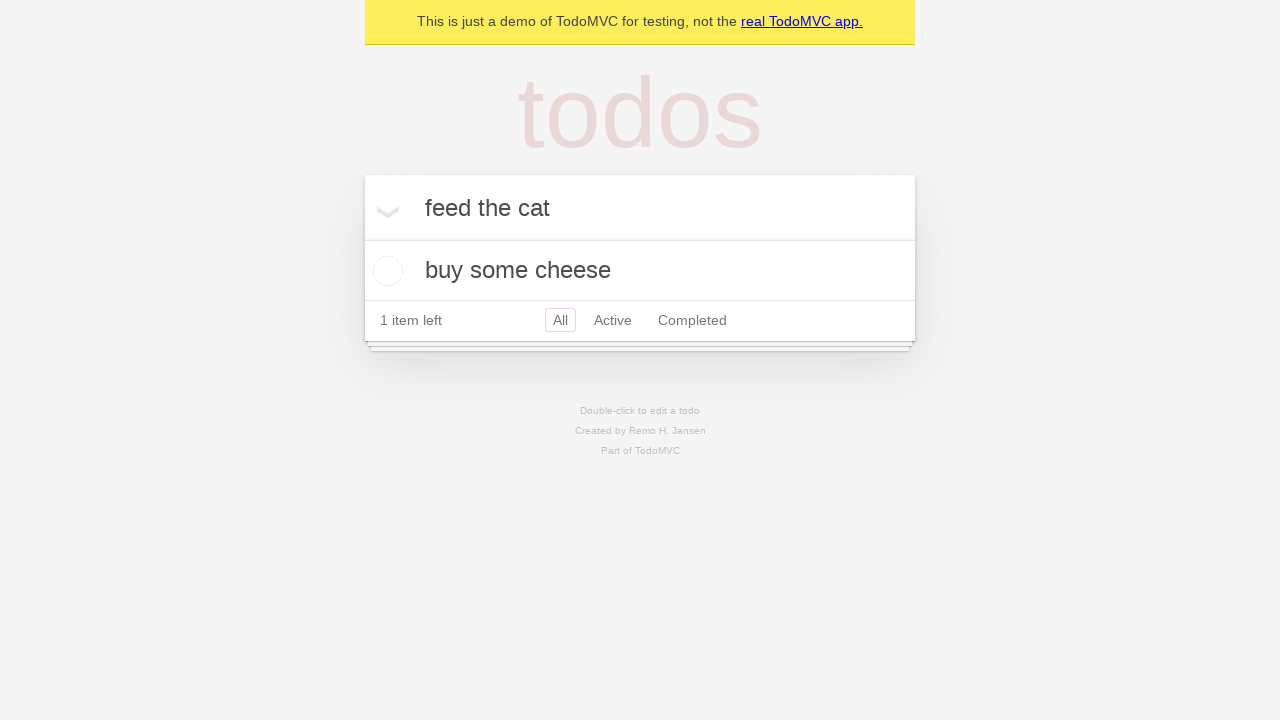

Pressed Enter to create todo 'feed the cat' on internal:attr=[placeholder="What needs to be done?"i]
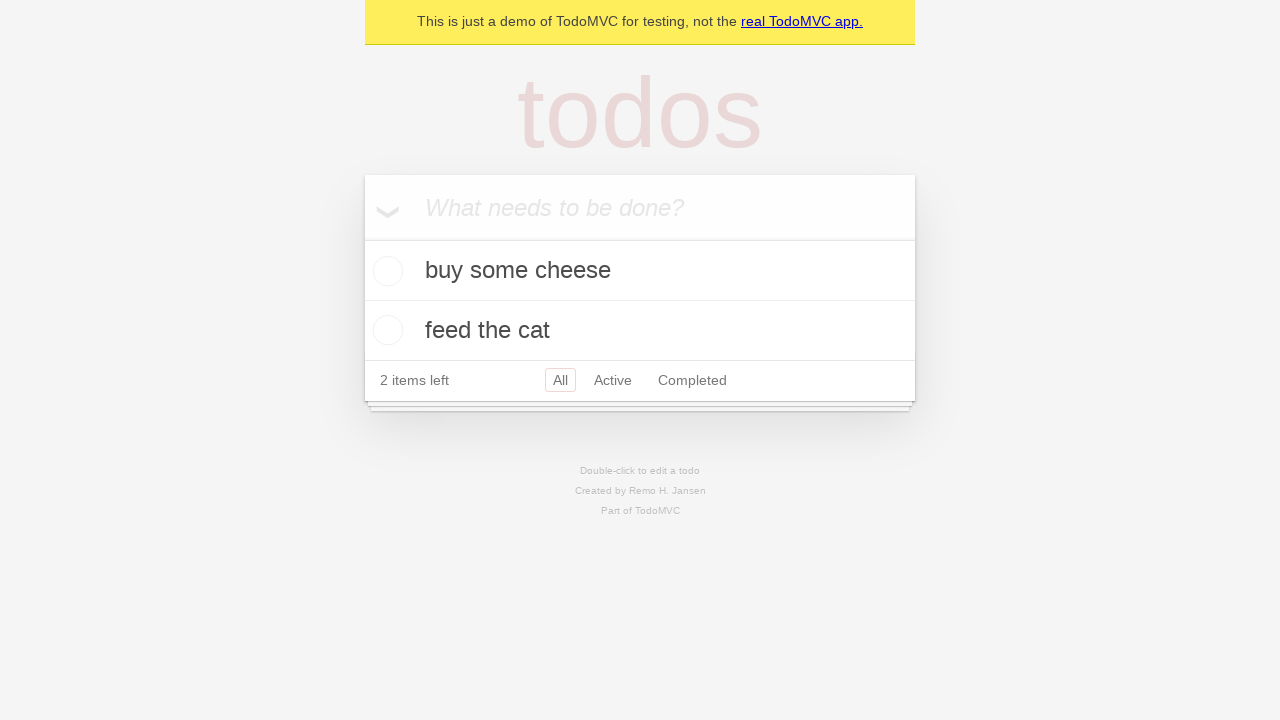

Filled todo input with 'book a doctors appointment' on internal:attr=[placeholder="What needs to be done?"i]
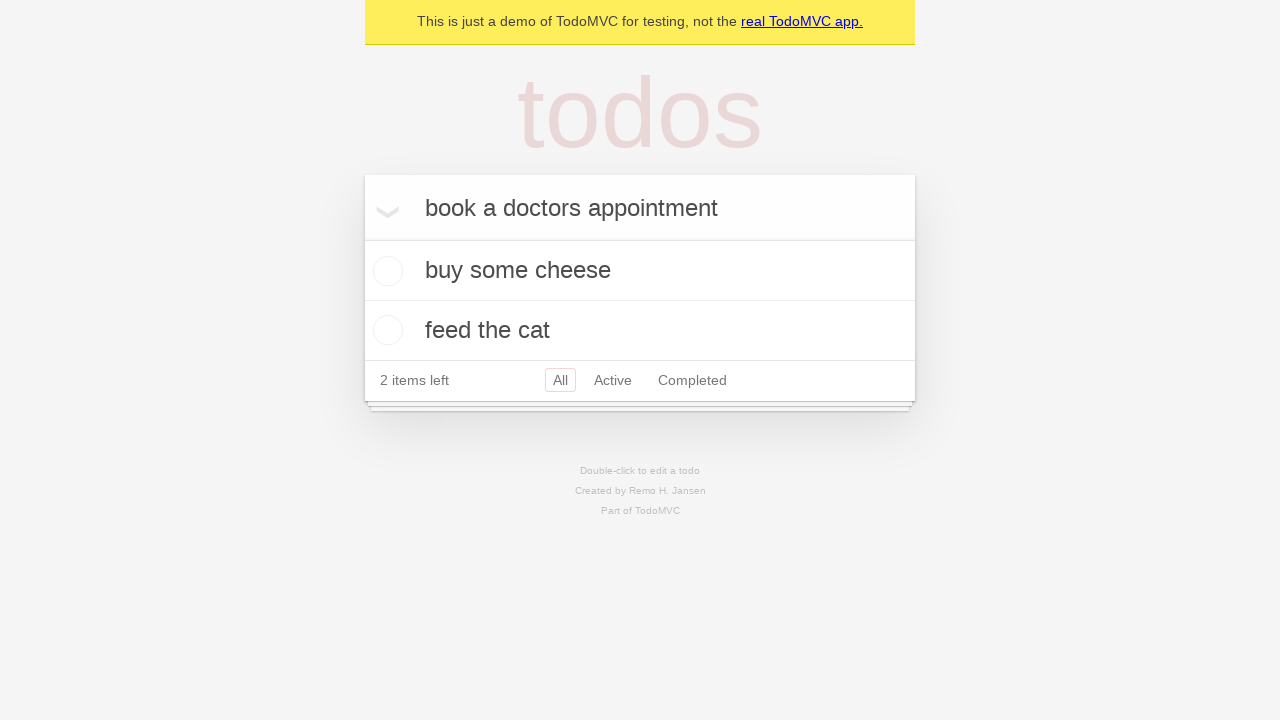

Pressed Enter to create todo 'book a doctors appointment' on internal:attr=[placeholder="What needs to be done?"i]
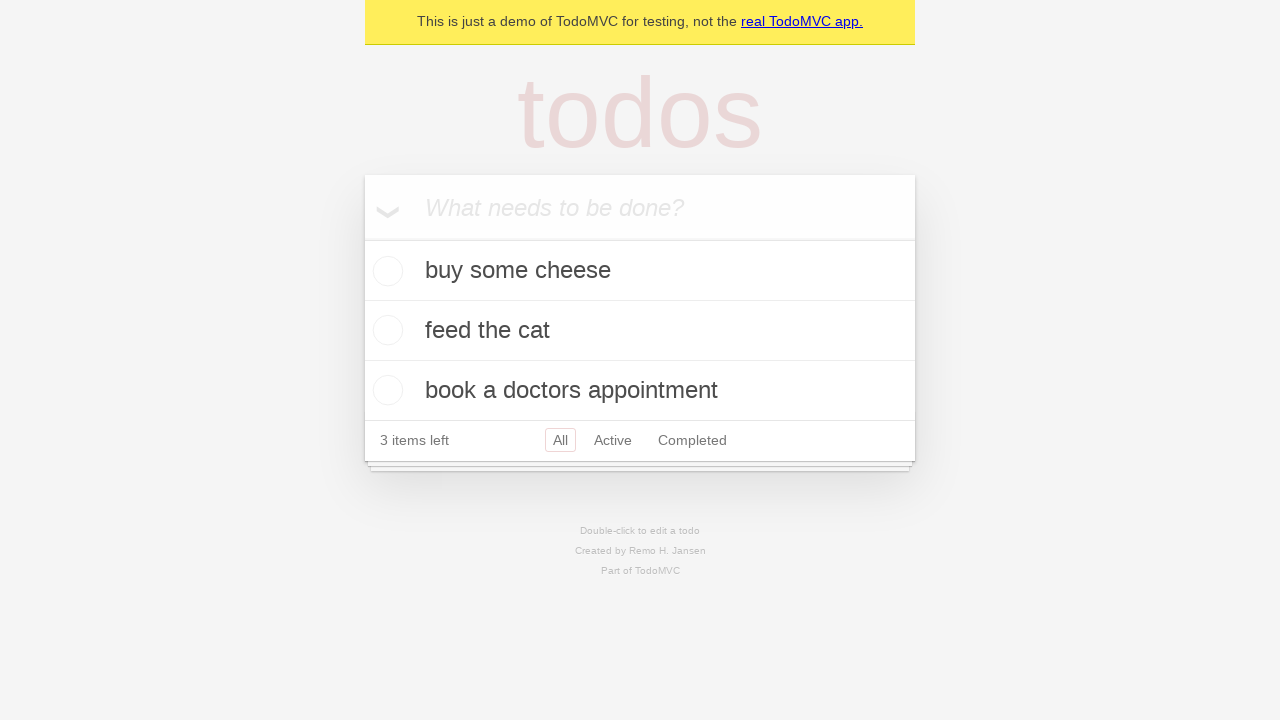

All 3 todos loaded on the page
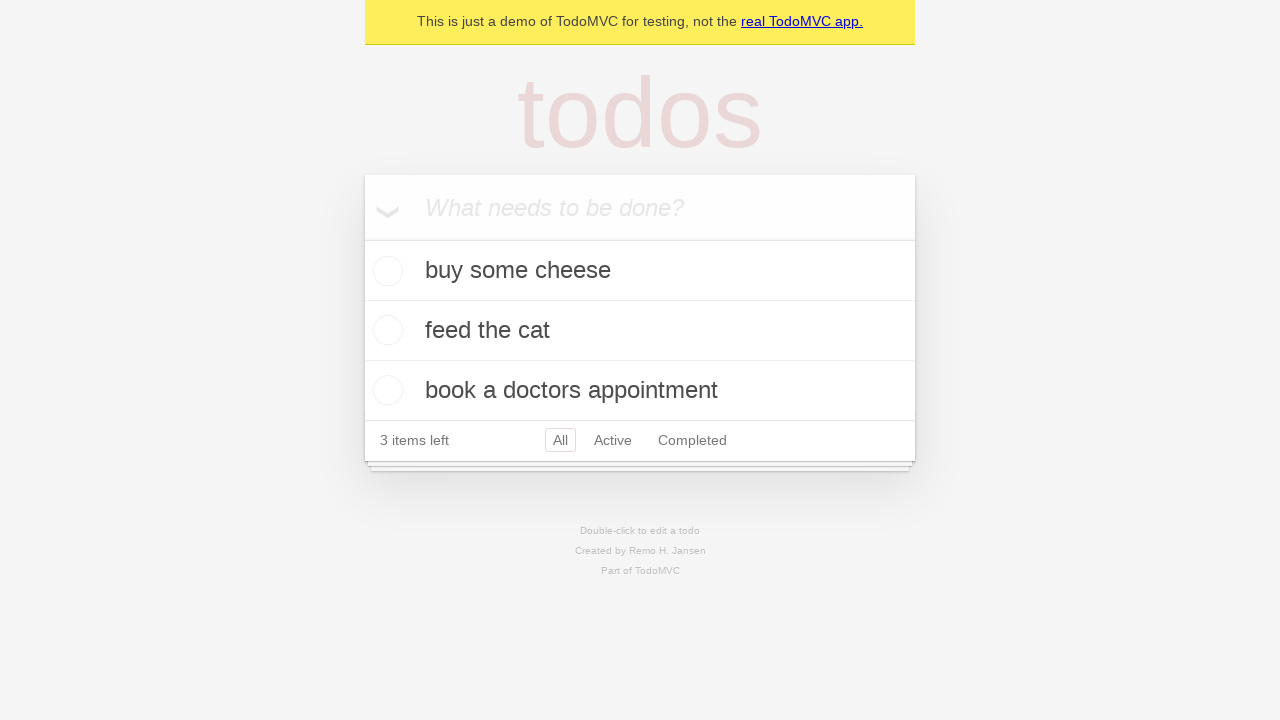

Double-clicked second todo item to enter edit mode at (640, 331) on [data-testid='todo-item'] >> nth=1
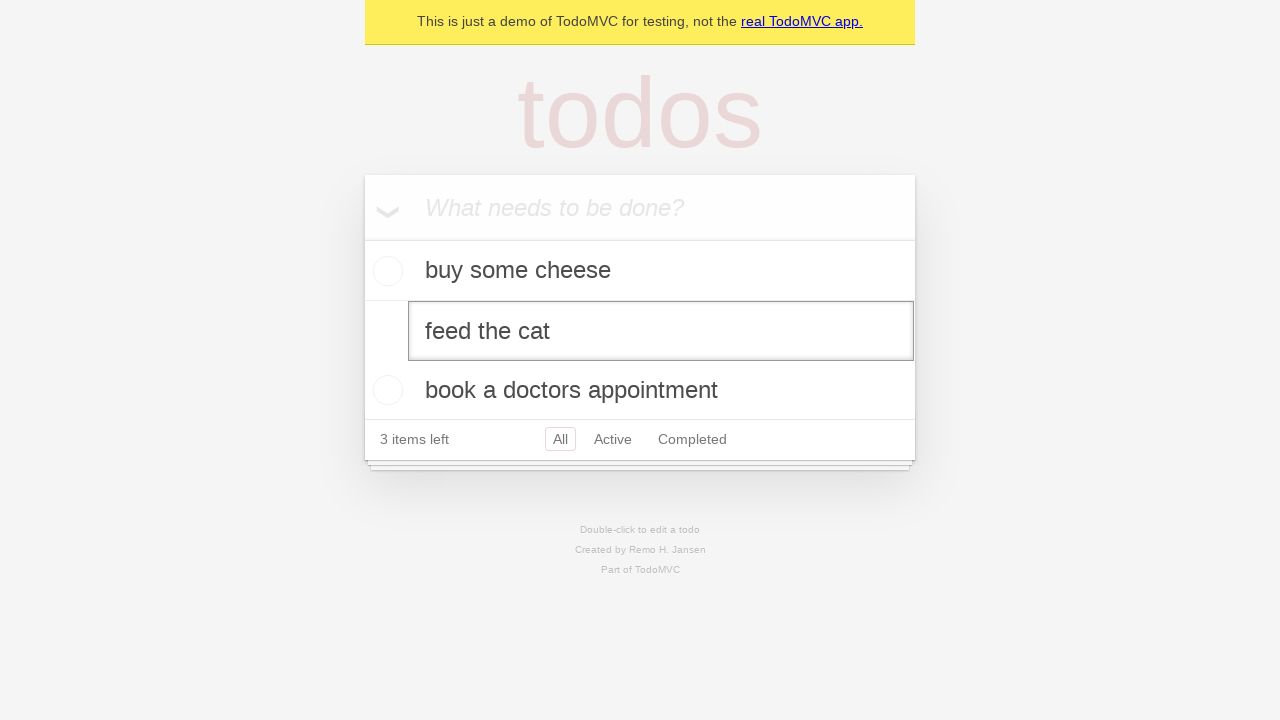

Changed todo text to 'buy some sausages' on [data-testid='todo-item'] >> nth=1 >> internal:role=textbox[name="Edit"i]
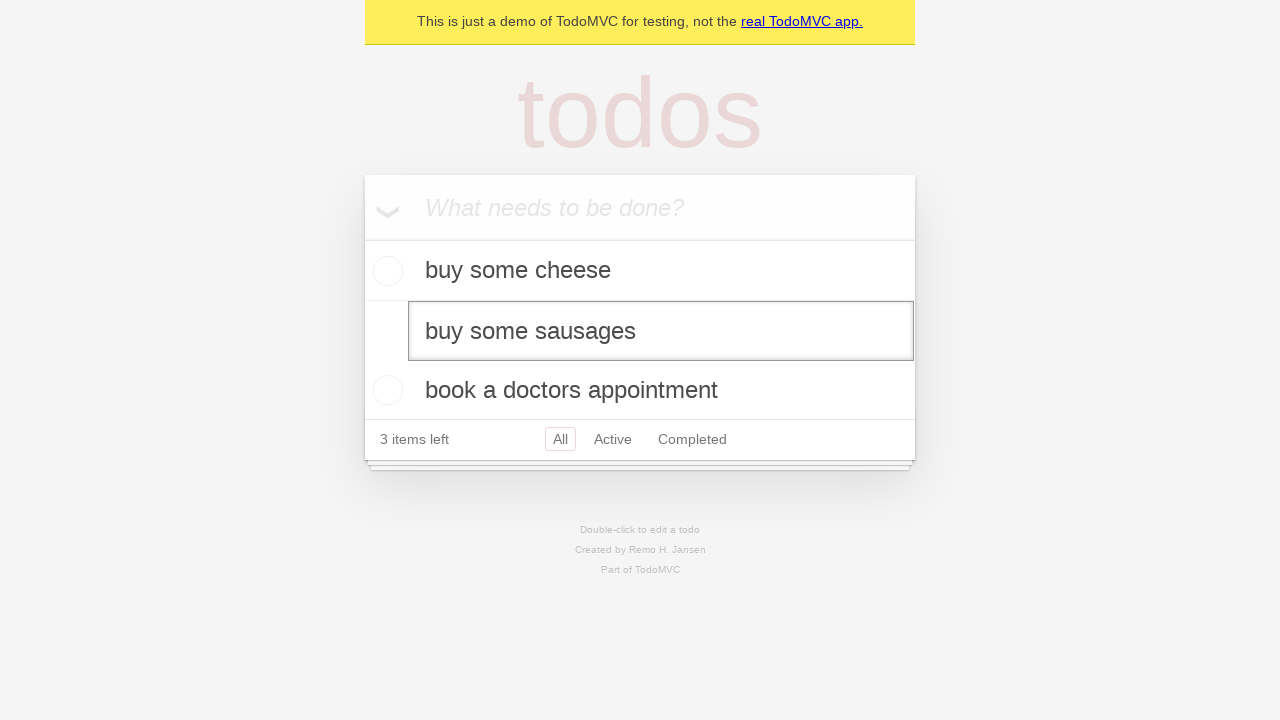

Pressed Enter to confirm todo edit on [data-testid='todo-item'] >> nth=1 >> internal:role=textbox[name="Edit"i]
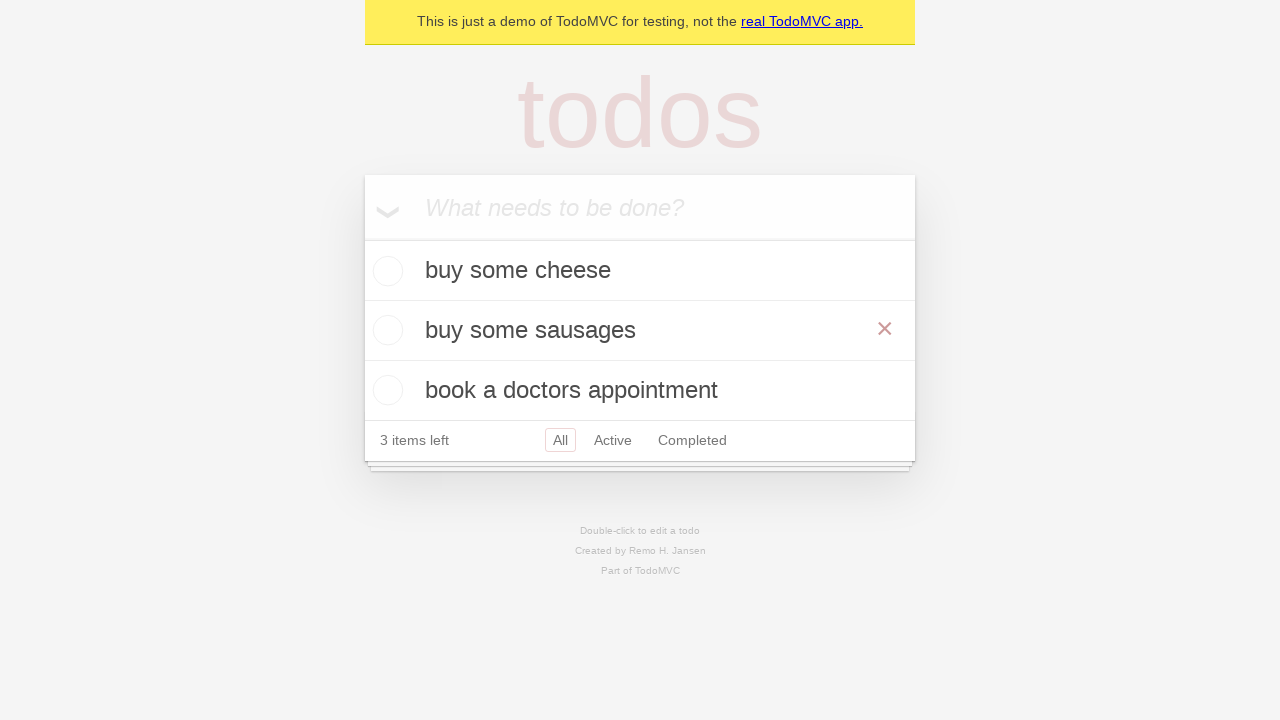

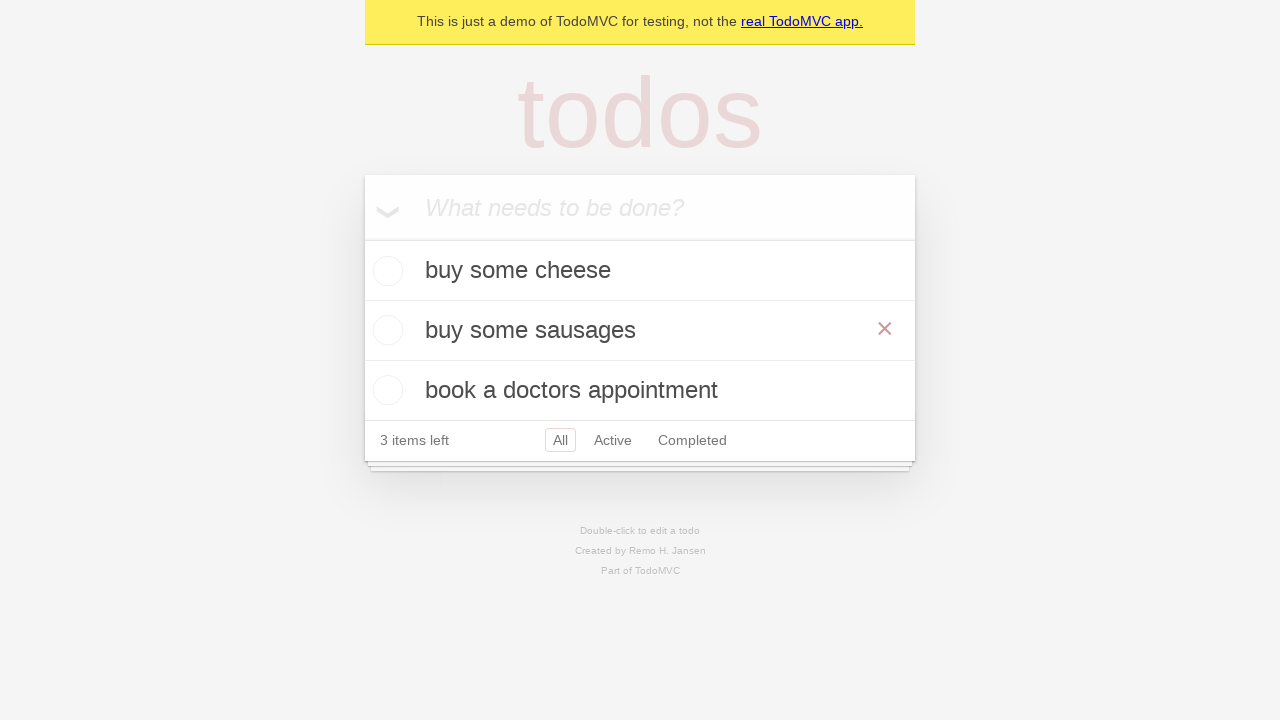